Tests nested frames navigation by clicking through to the nested frames page, then switching between multiple nested frames (top-left, top-middle, top-right, and bottom) and verifying the text content in each frame.

Starting URL: https://the-internet.herokuapp.com/

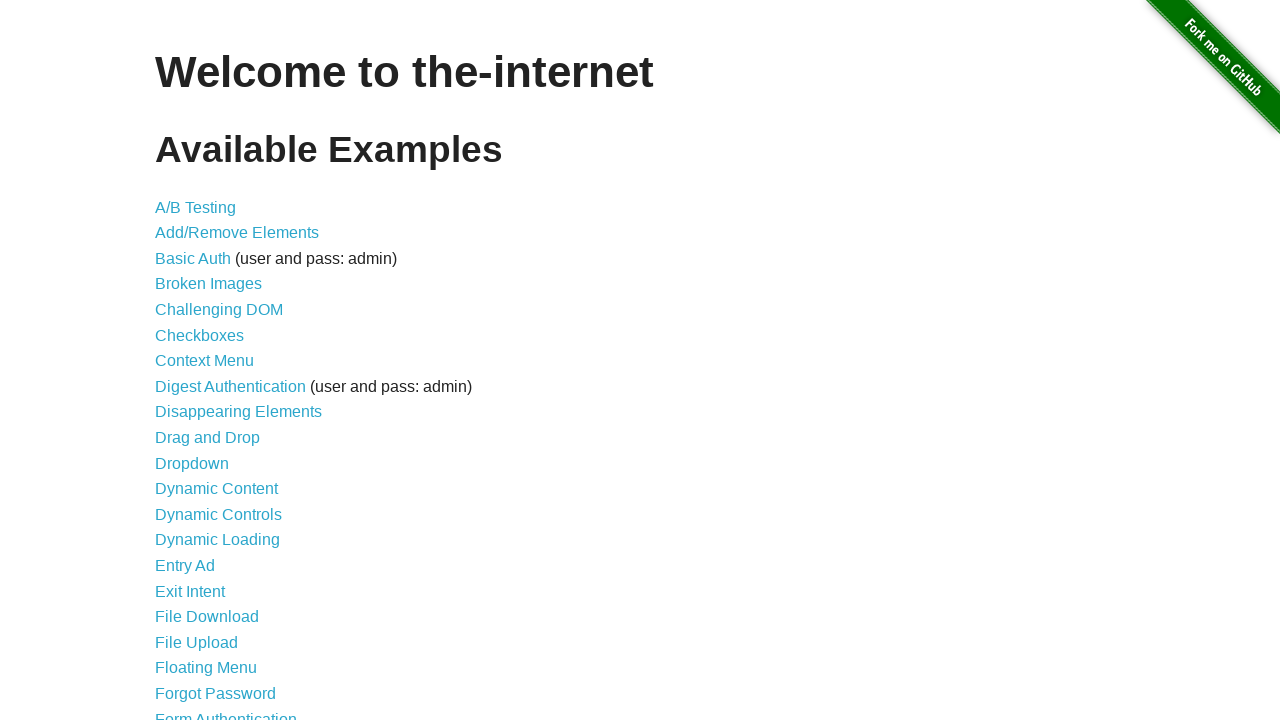

Clicked on Frames link at (182, 361) on a[href='/frames']
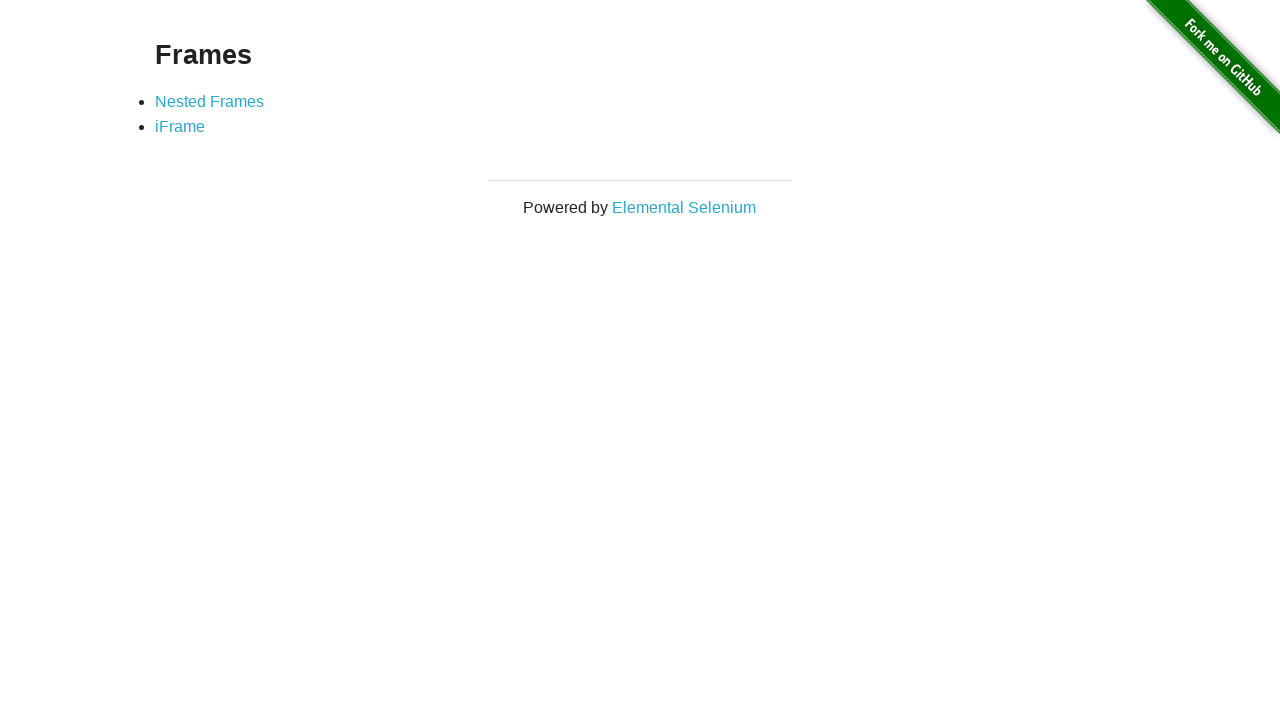

Clicked on Nested Frames link at (210, 101) on a[href='/nested_frames']
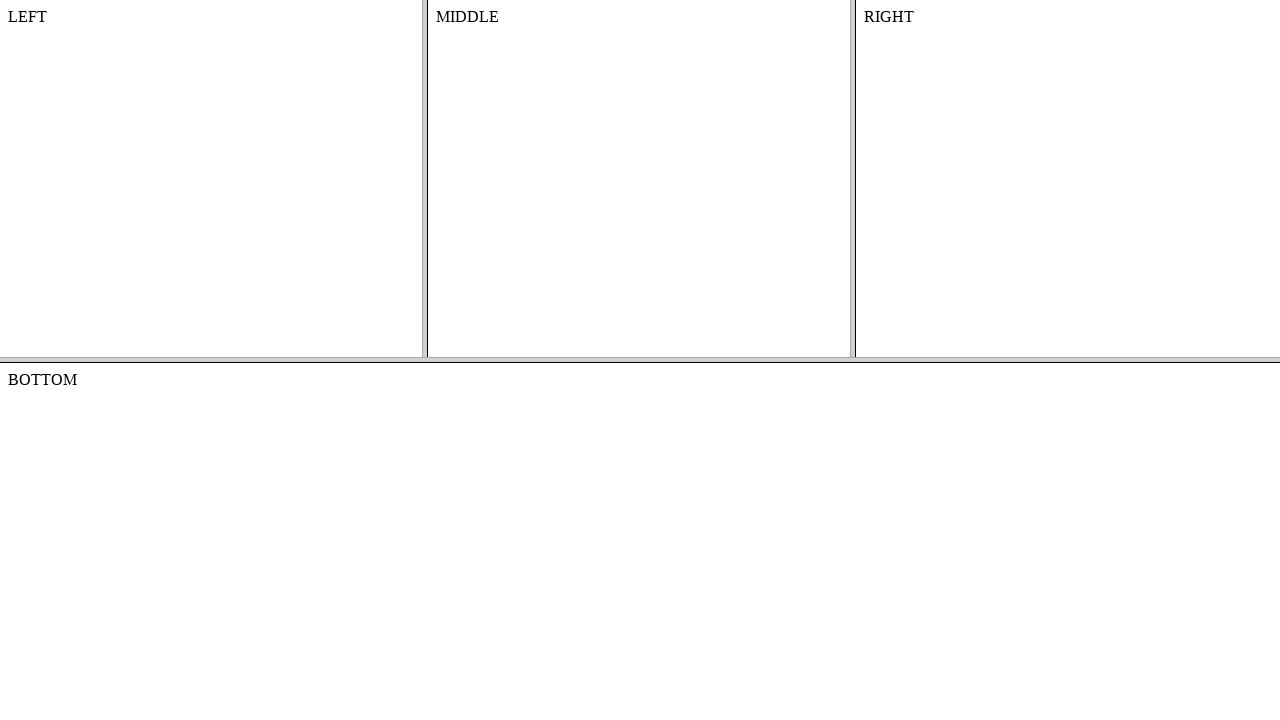

Located top frame
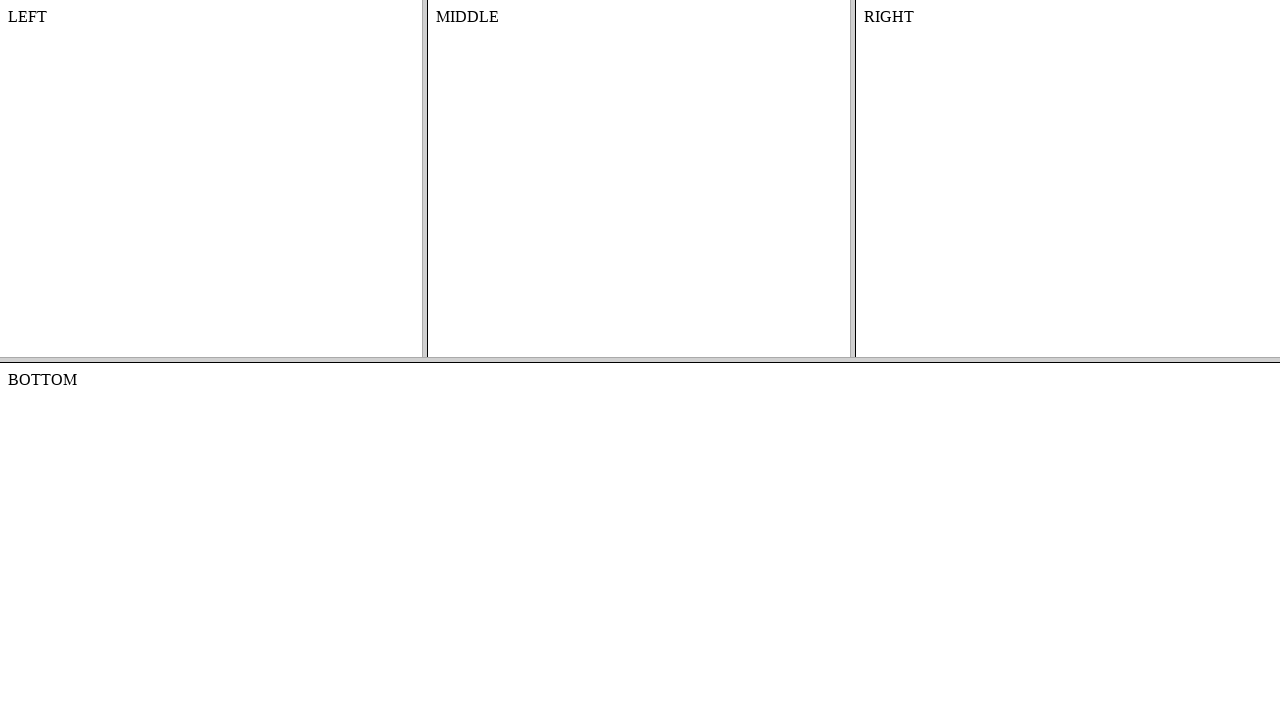

Located left frame within top frame
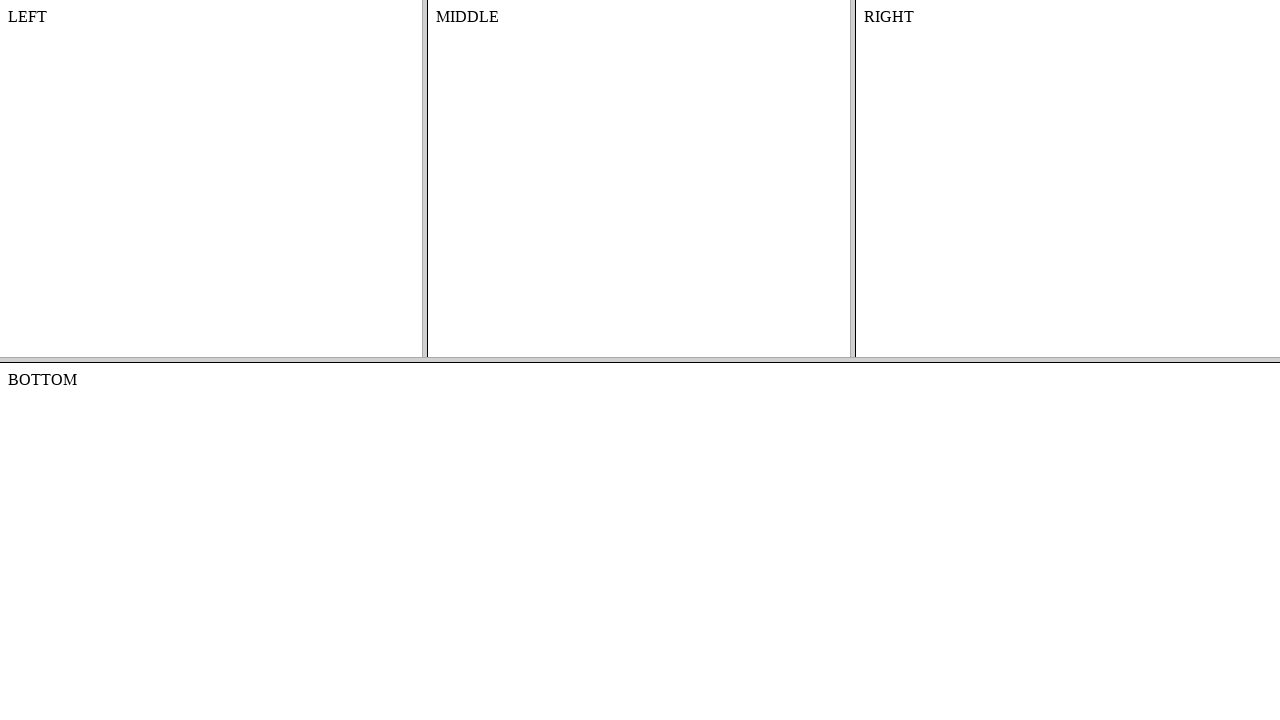

Retrieved text content from left frame
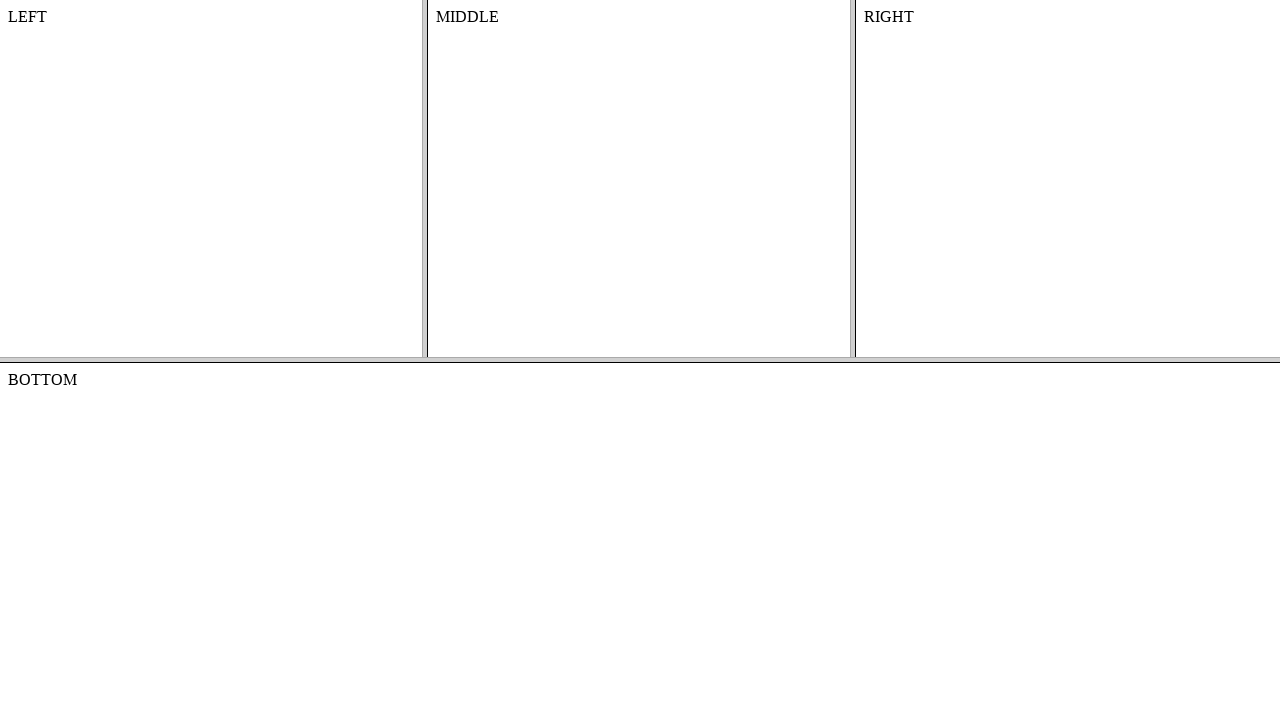

Verified left frame content is 'LEFT'
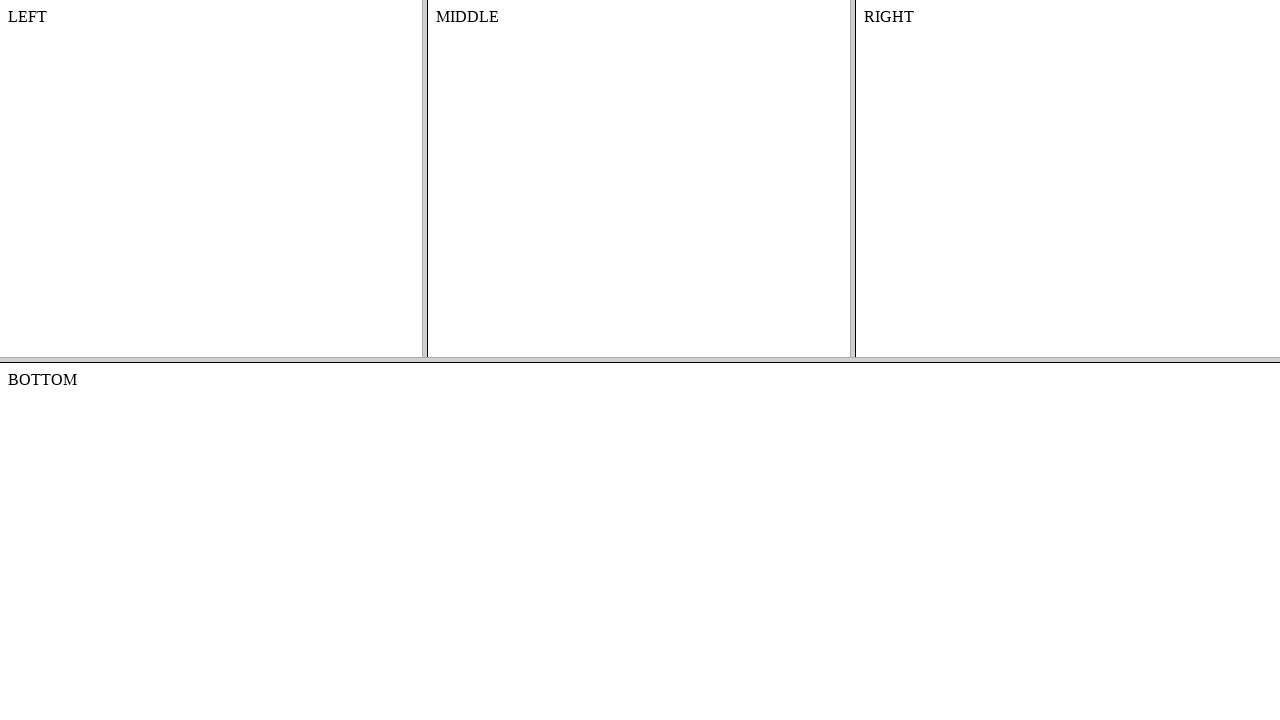

Located middle frame within top frame
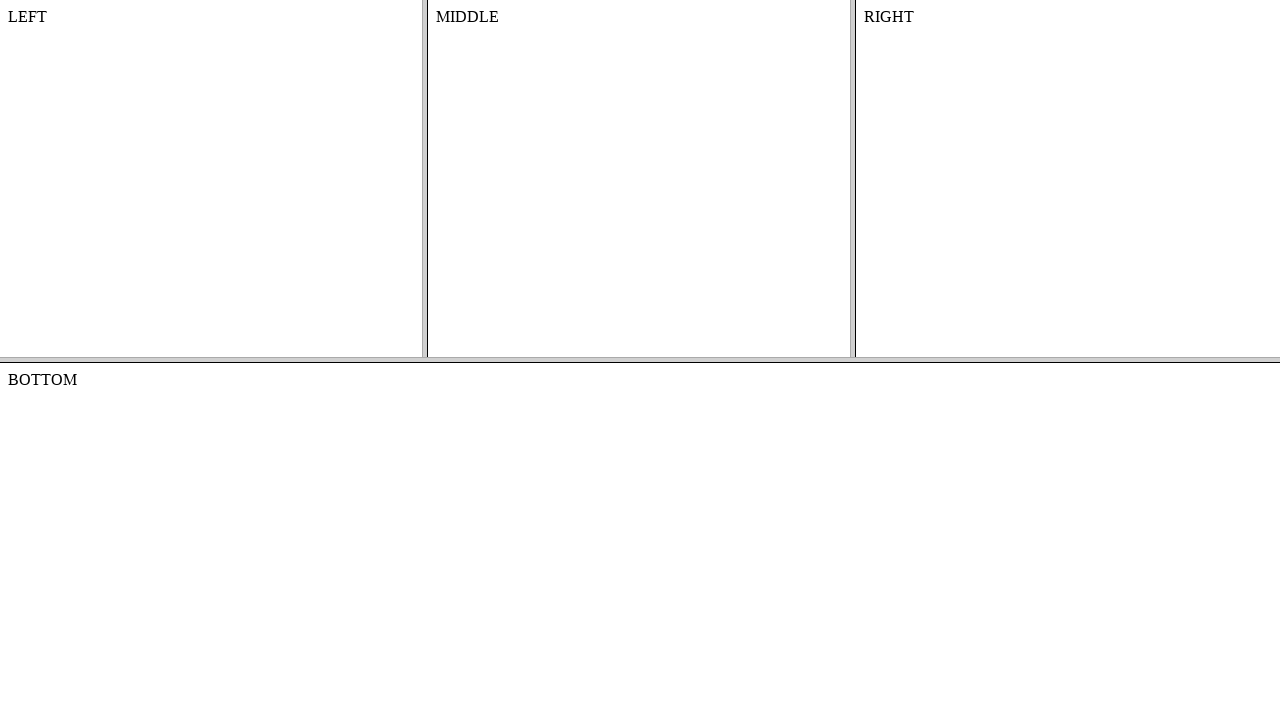

Retrieved text content from middle frame
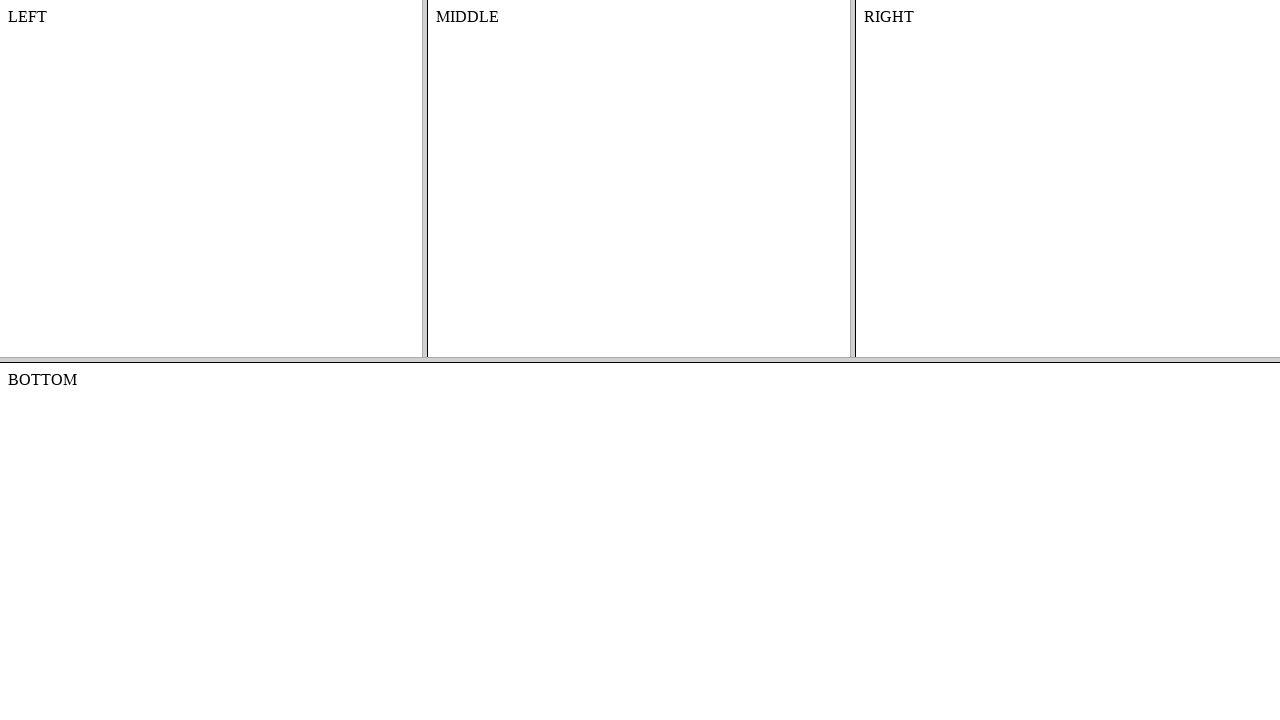

Verified middle frame content is 'MIDDLE'
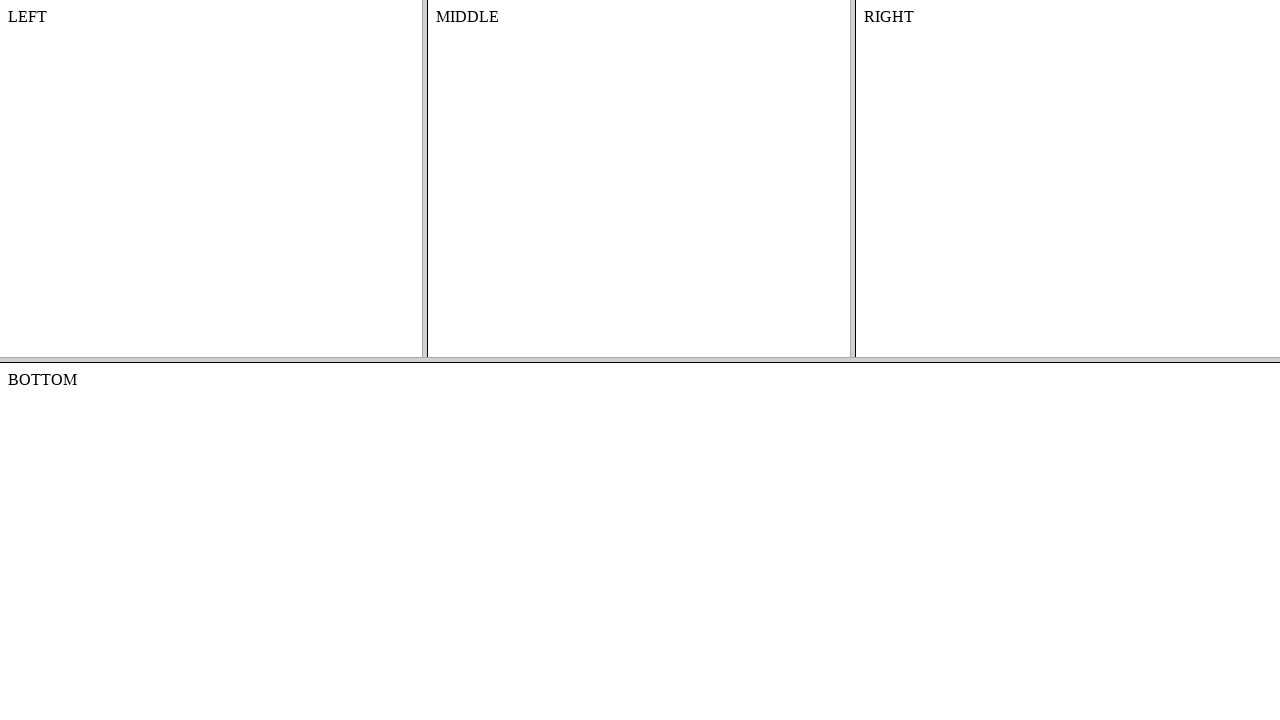

Located right frame within top frame
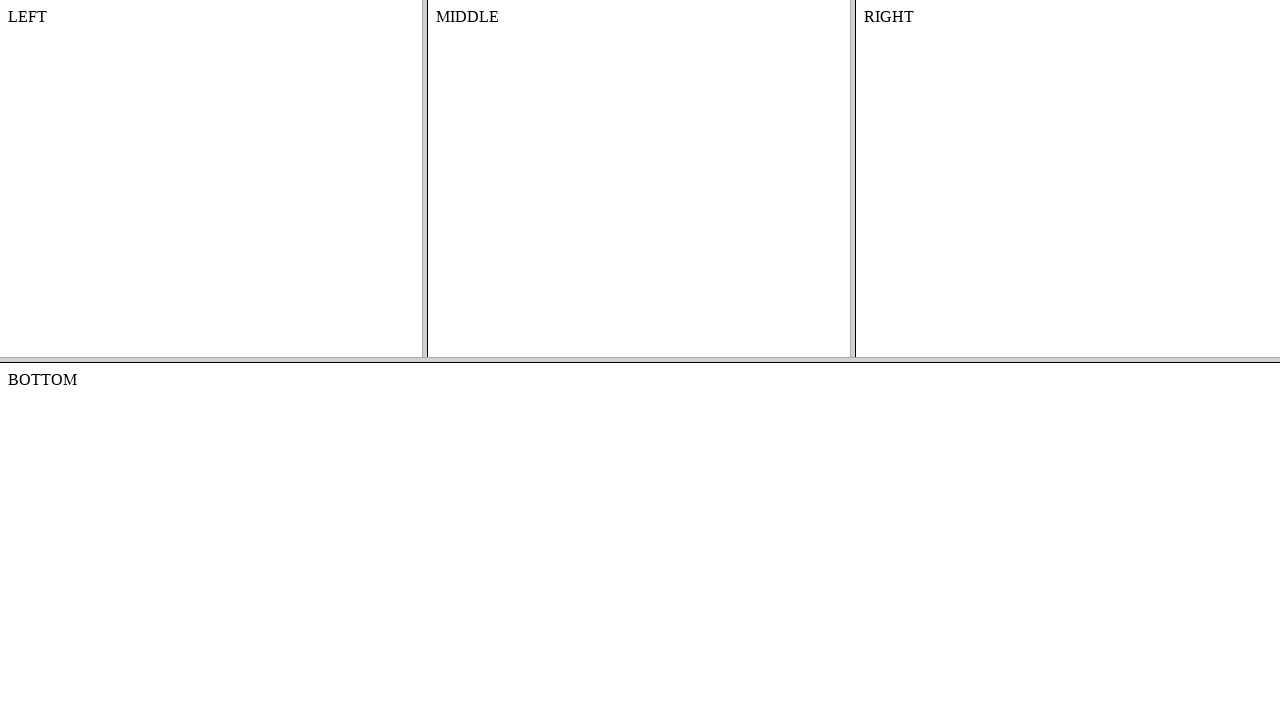

Retrieved text content from right frame
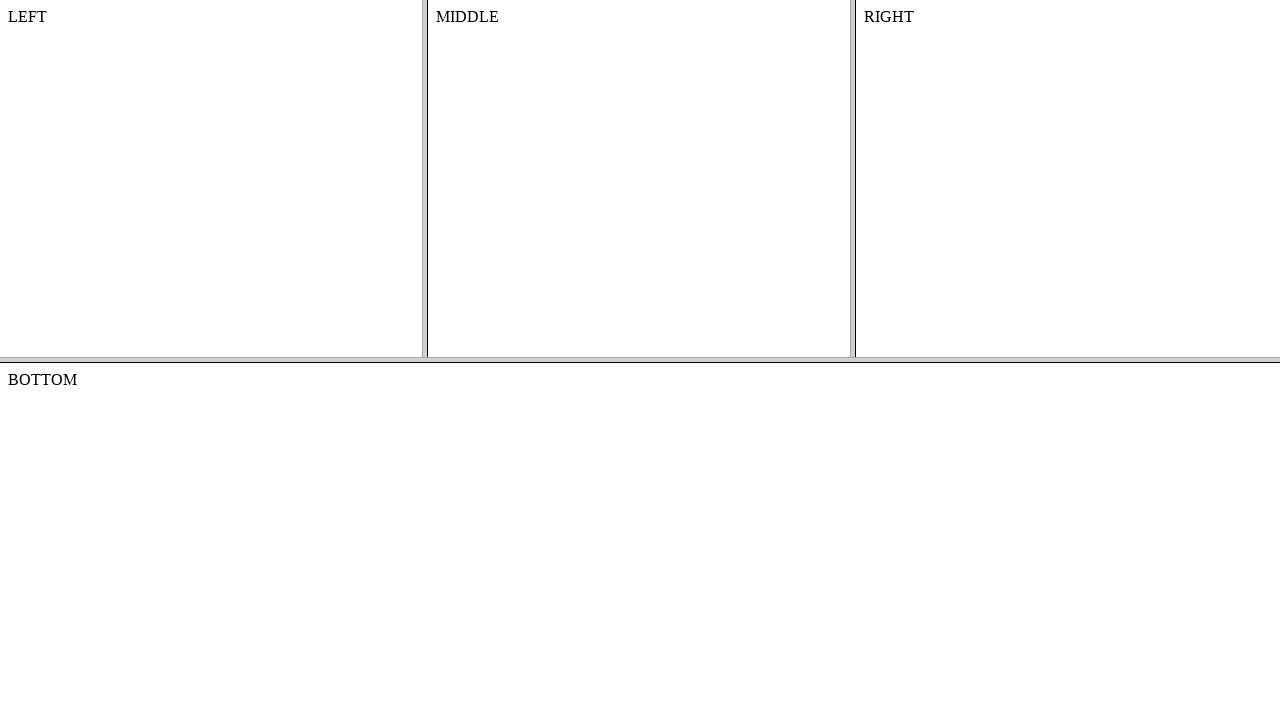

Verified right frame content is 'RIGHT'
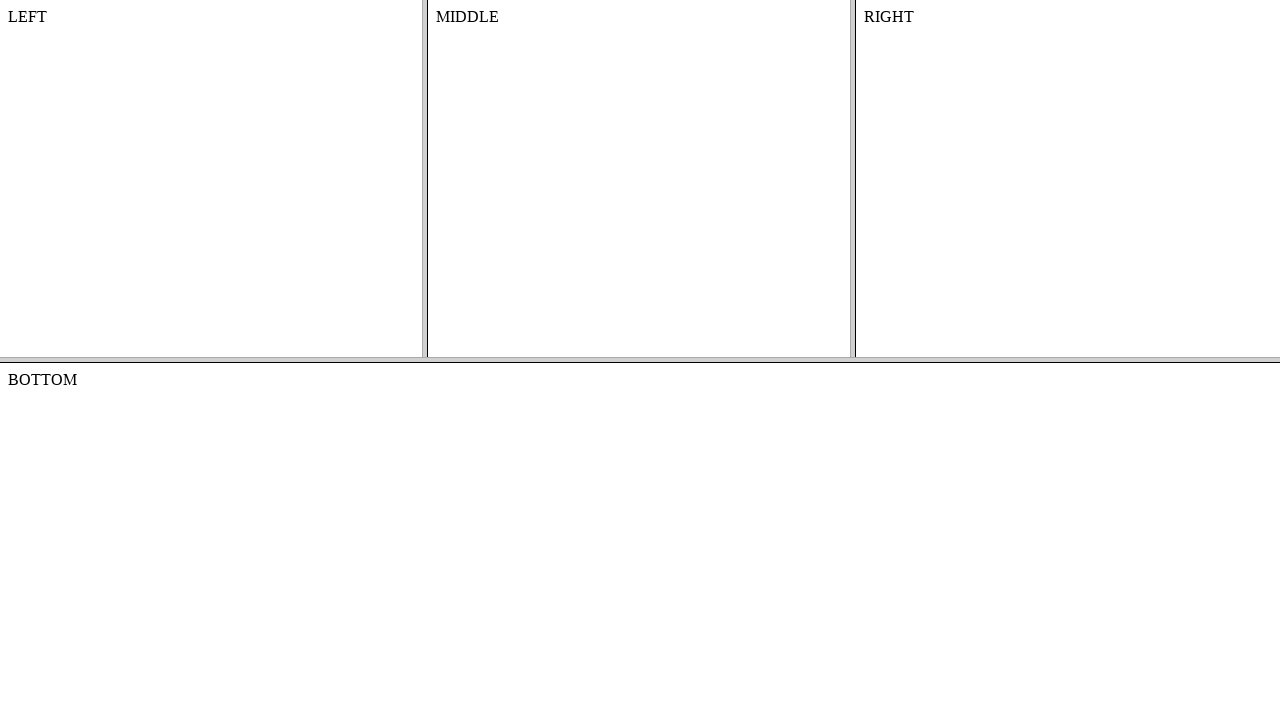

Located bottom frame
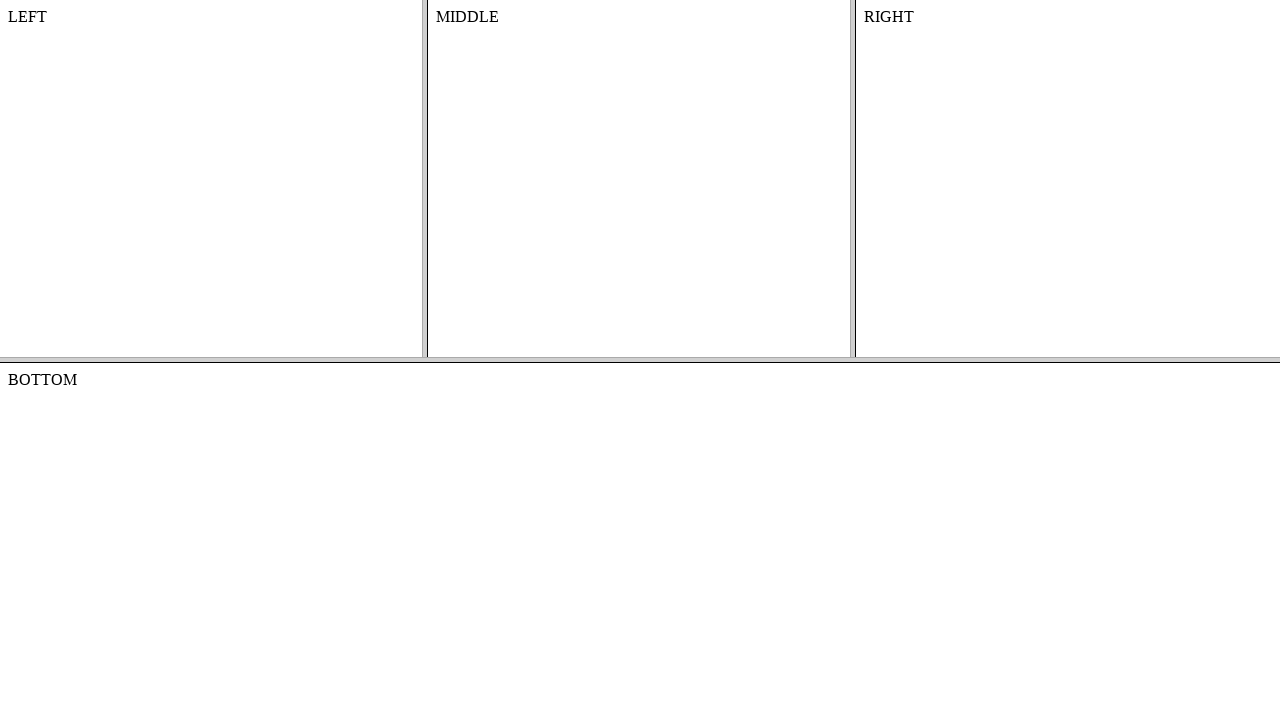

Retrieved text content from bottom frame
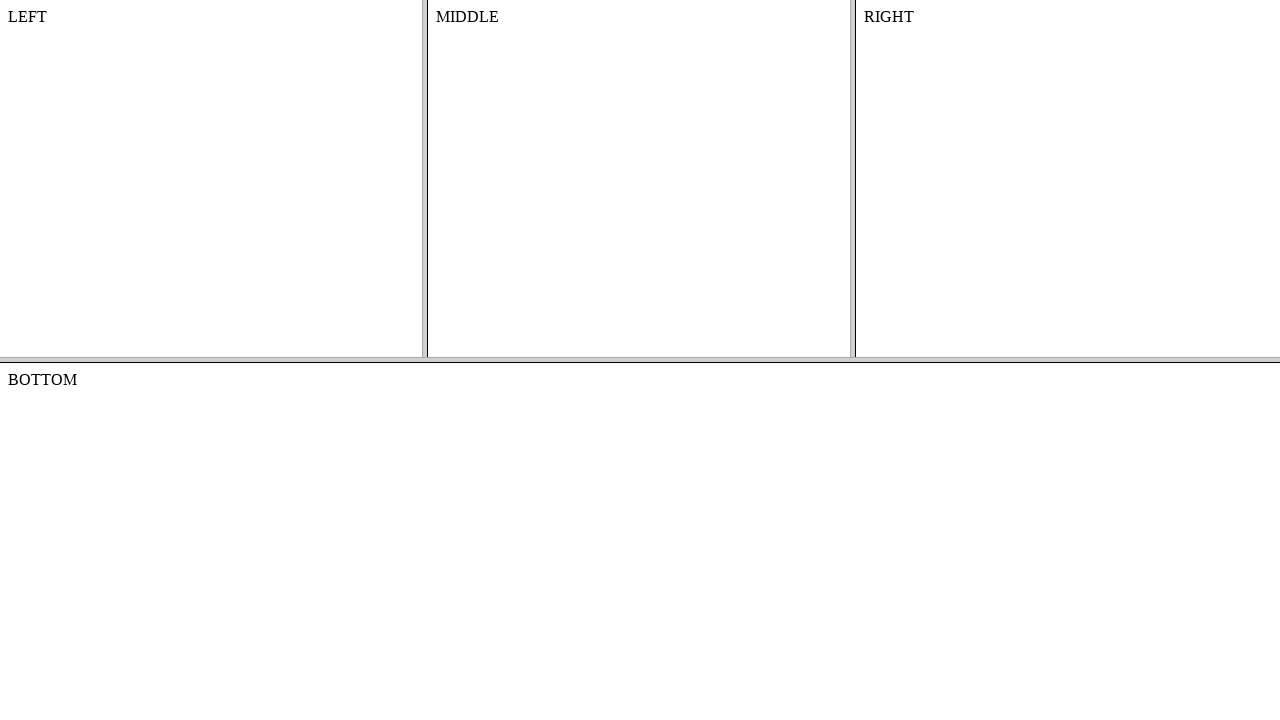

Verified bottom frame content is 'BOTTOM'
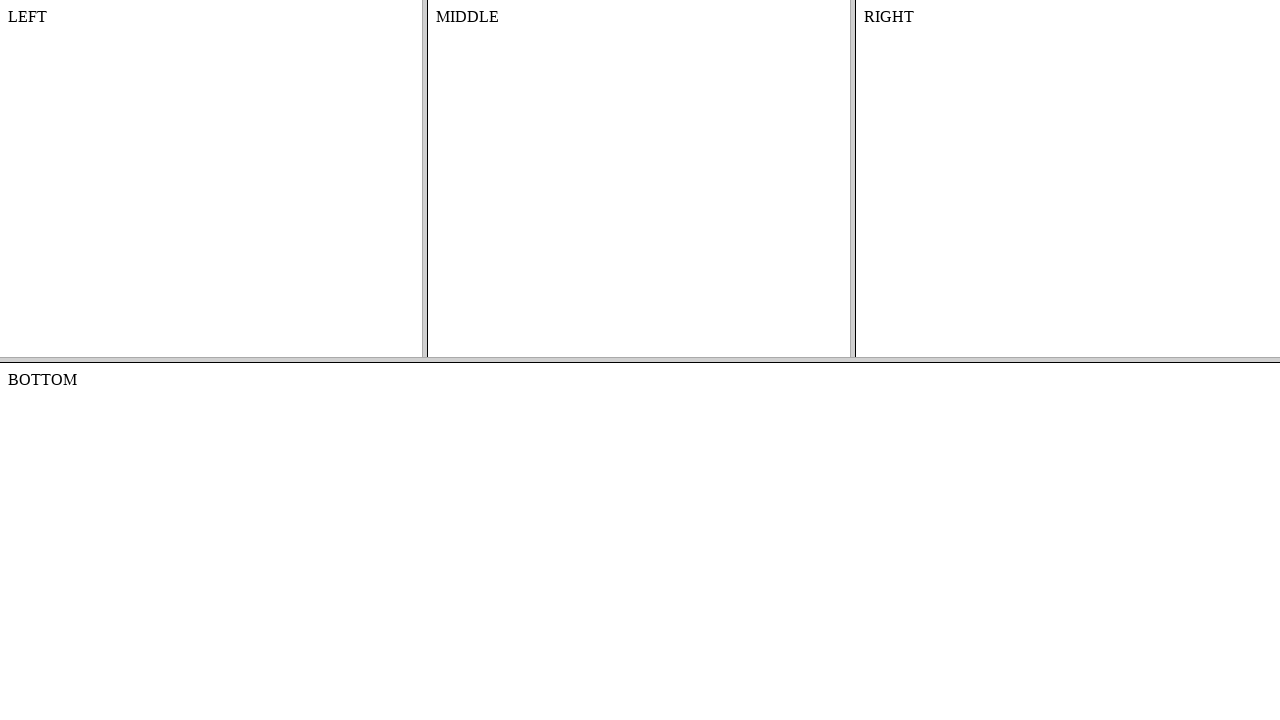

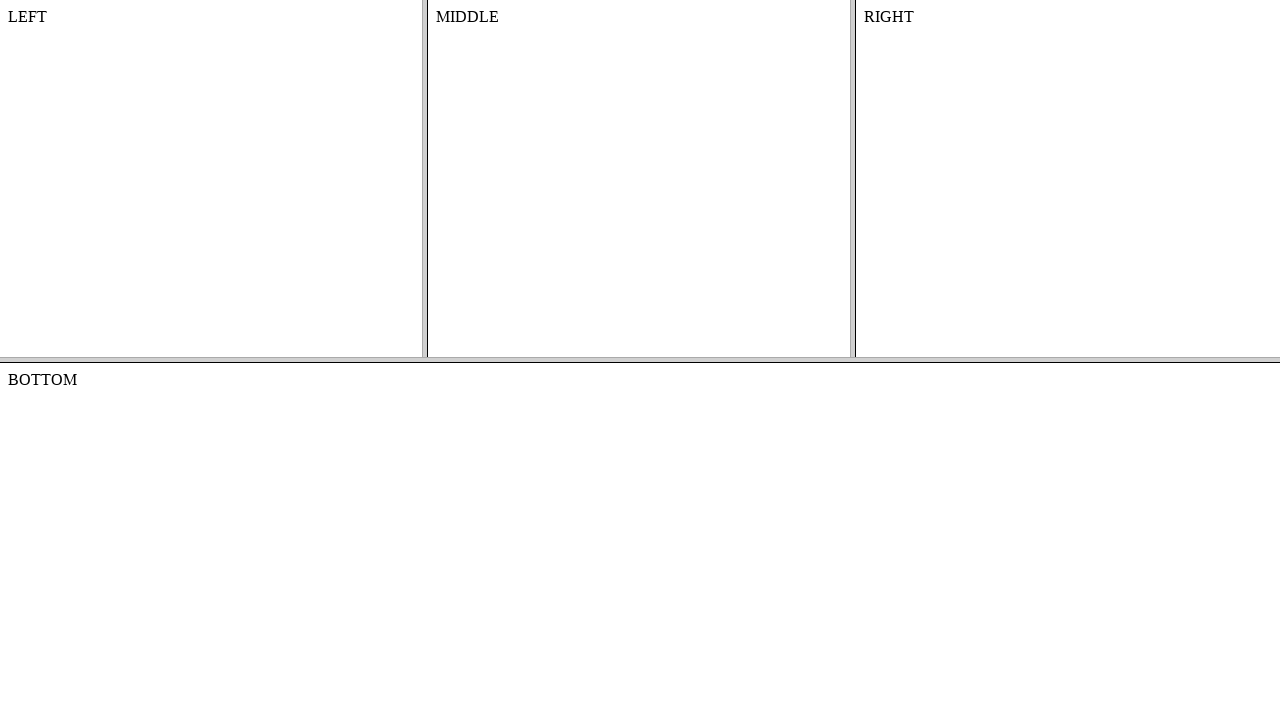